Tests radio button functionality by checking their selection state and clicking on one of them

Starting URL: https://echoecho.com/htmlforms10.htm

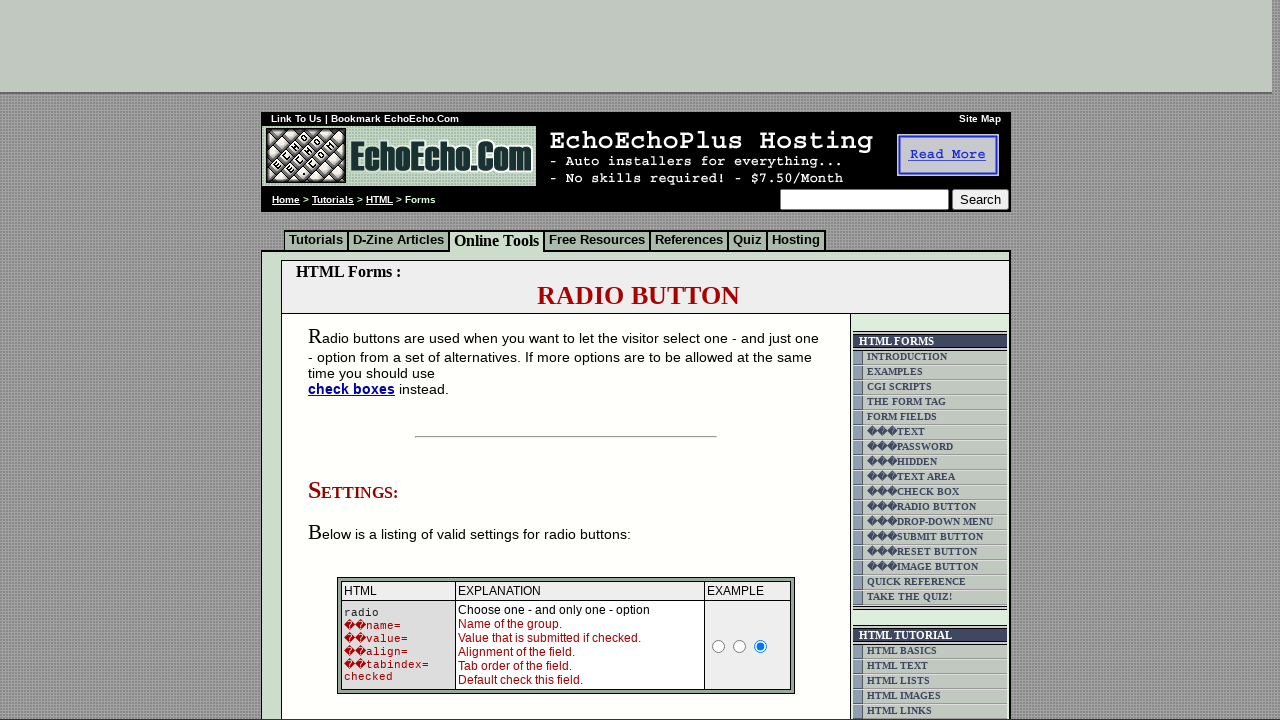

Located all radio buttons in group1
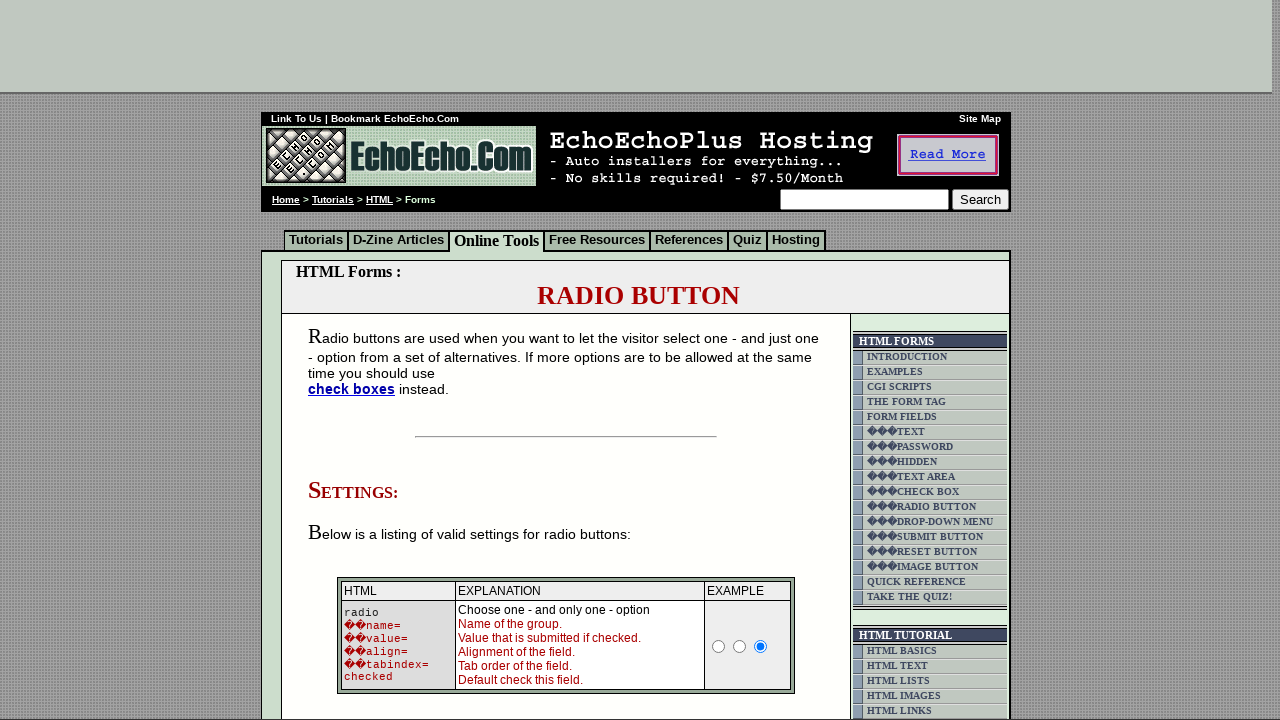

Checked initial state of radio button 0 with value 'Milk': False
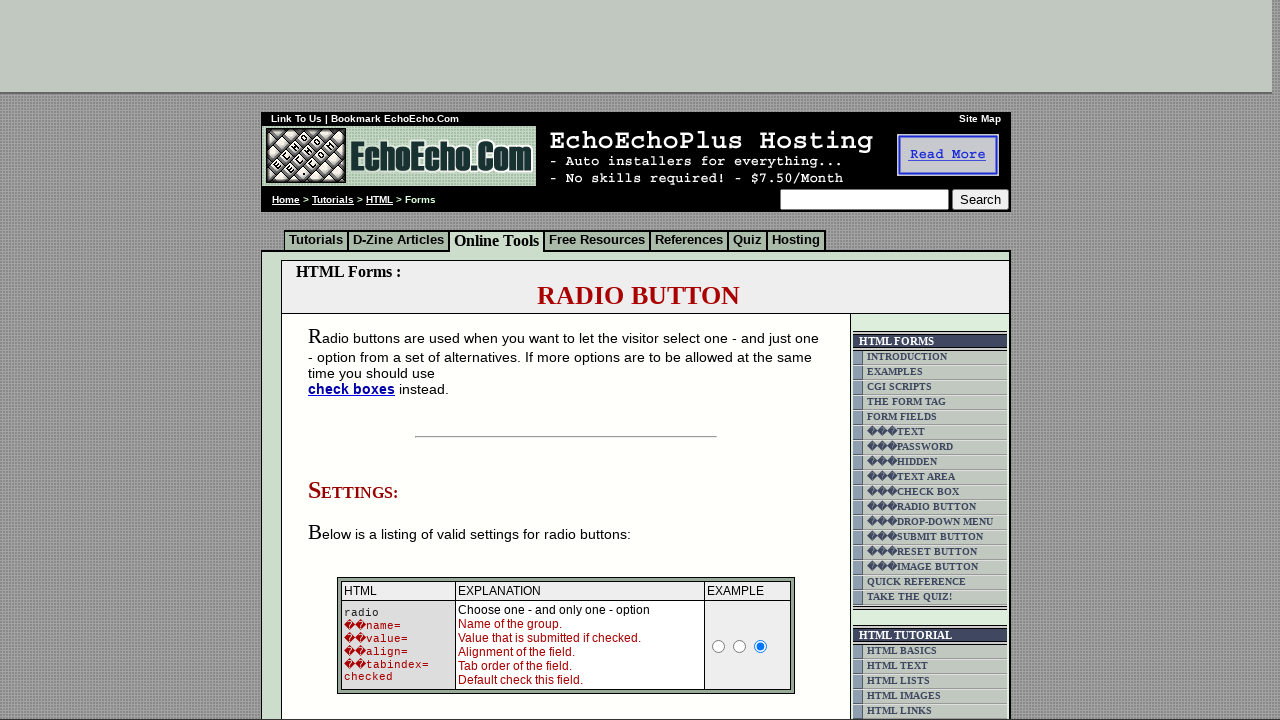

Checked initial state of radio button 1 with value 'Butter': True
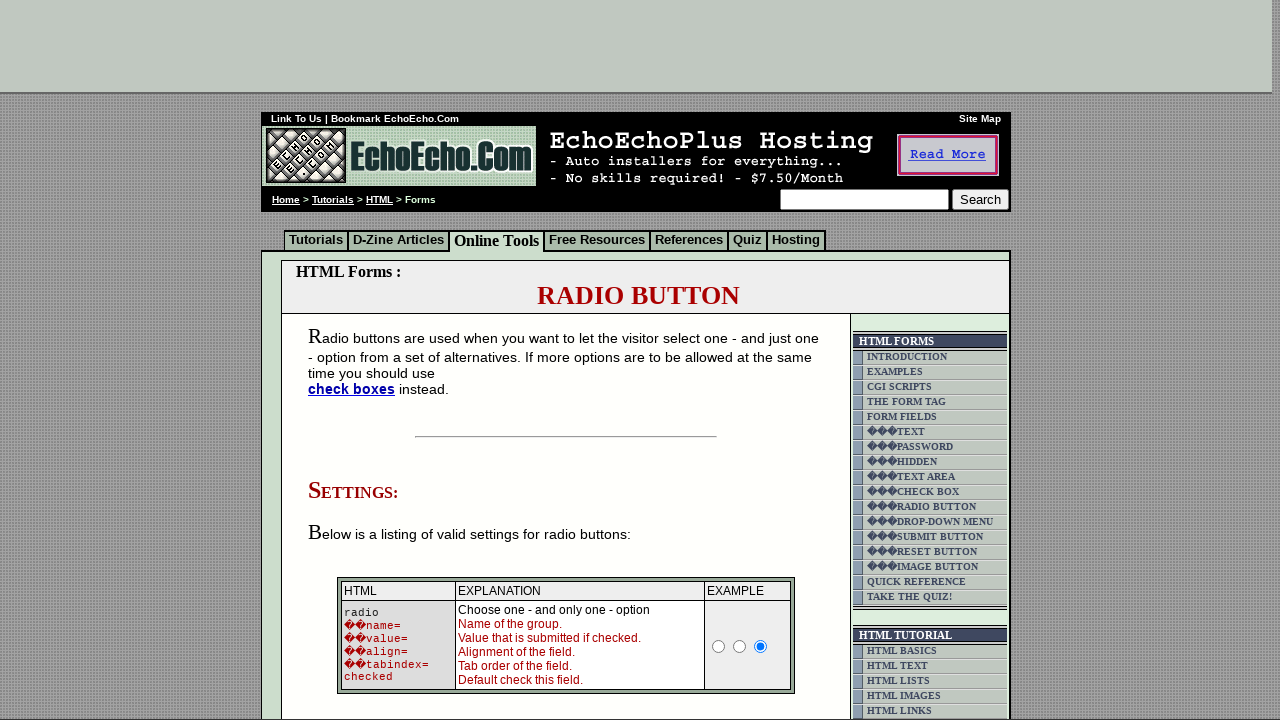

Checked initial state of radio button 2 with value 'Cheese': False
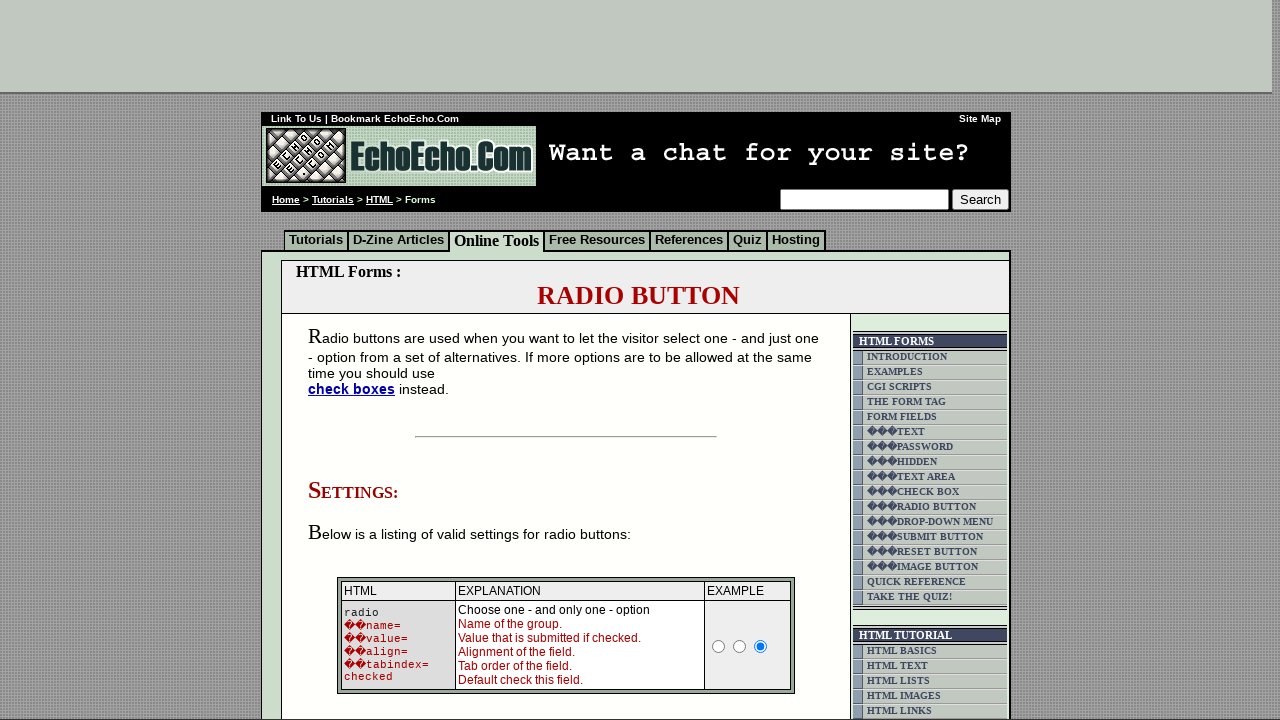

Clicked the third radio button (index 2) at (356, 360) on input[name='group1'] >> nth=2
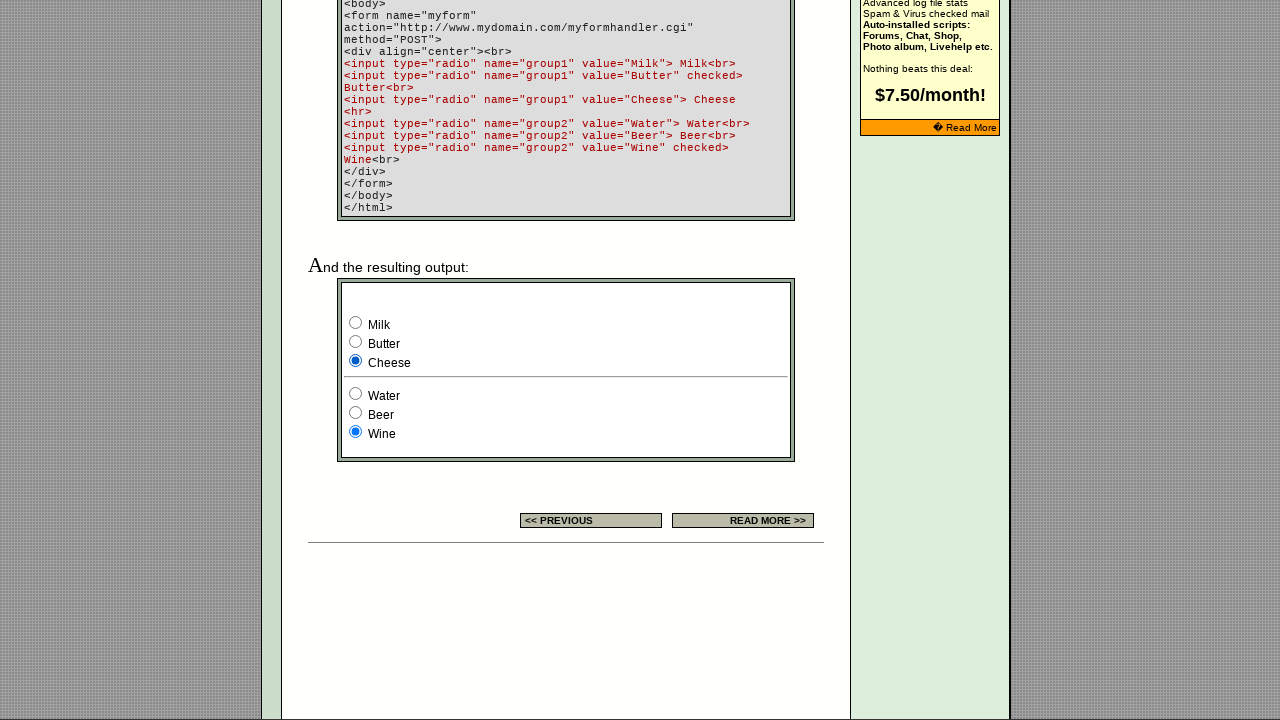

Verified final state of radio button 0 with value 'Milk': False
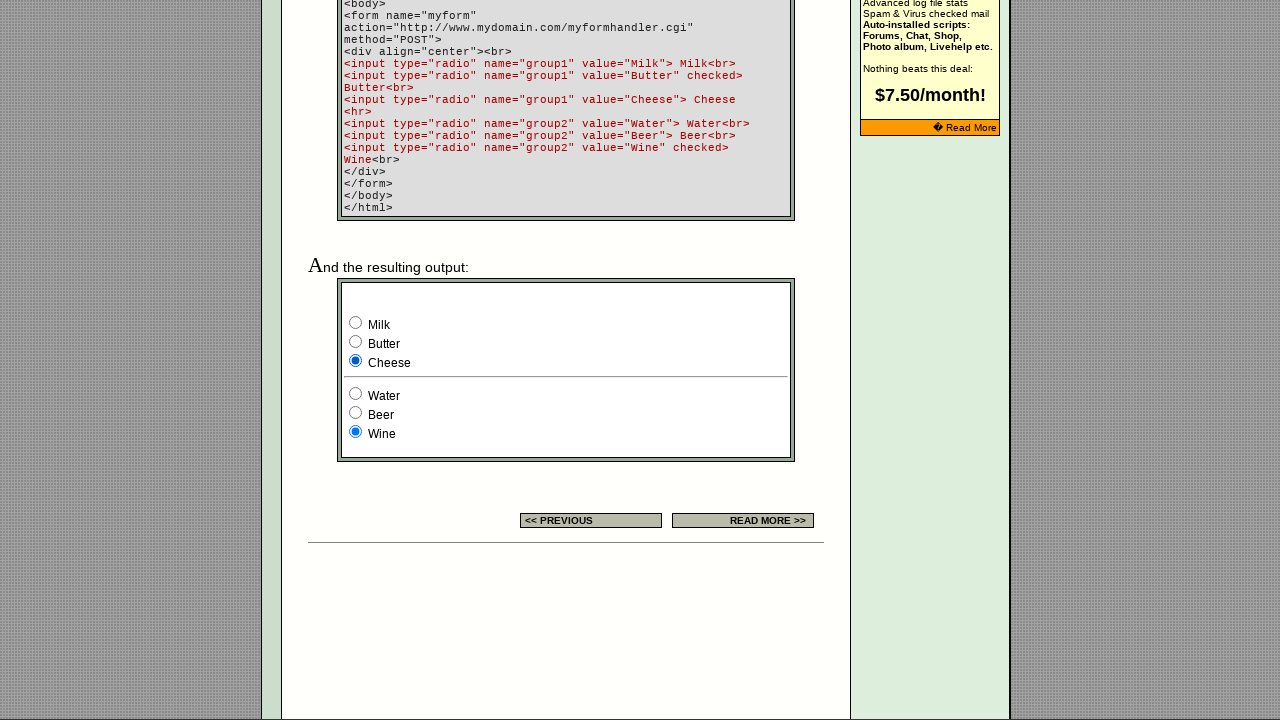

Verified final state of radio button 1 with value 'Butter': False
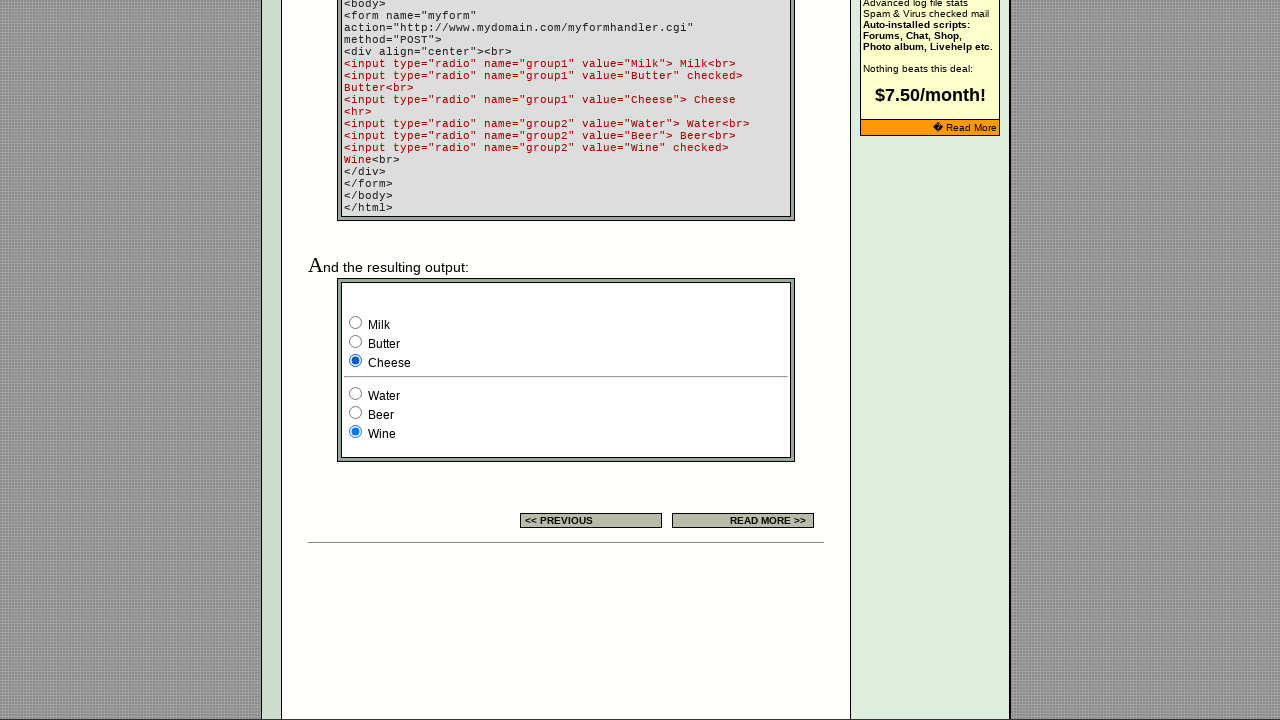

Verified final state of radio button 2 with value 'Cheese': True
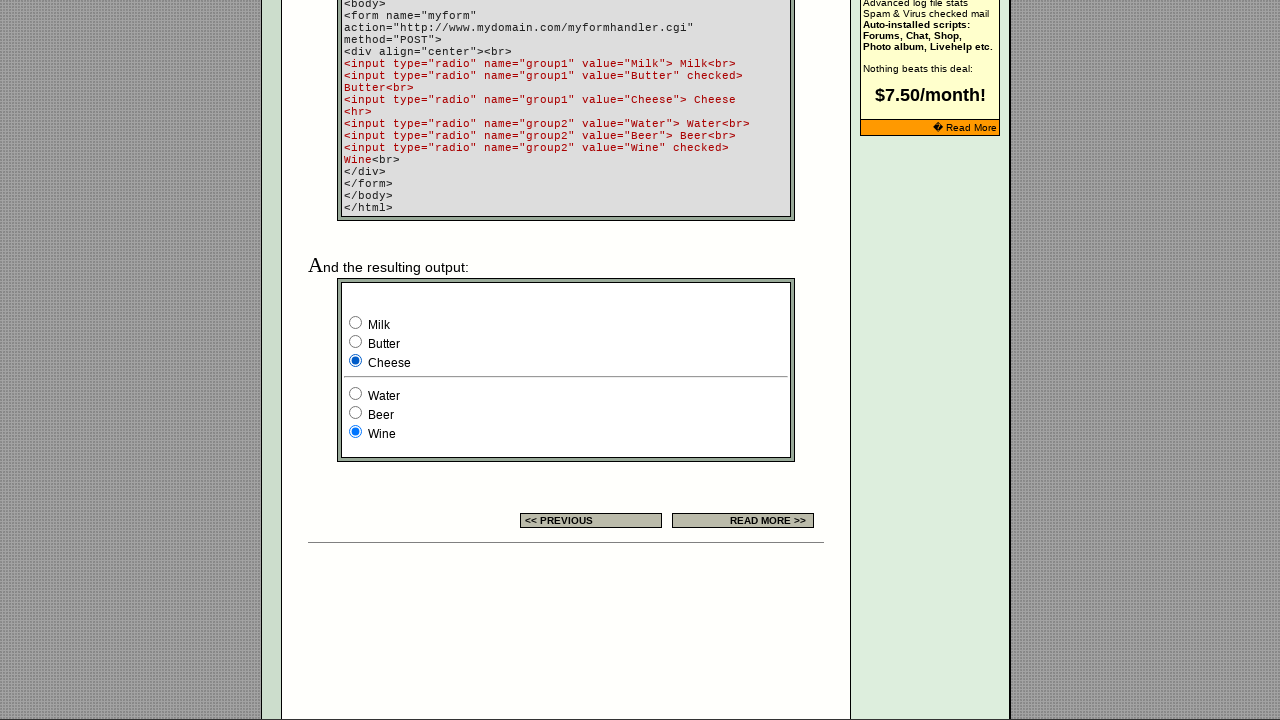

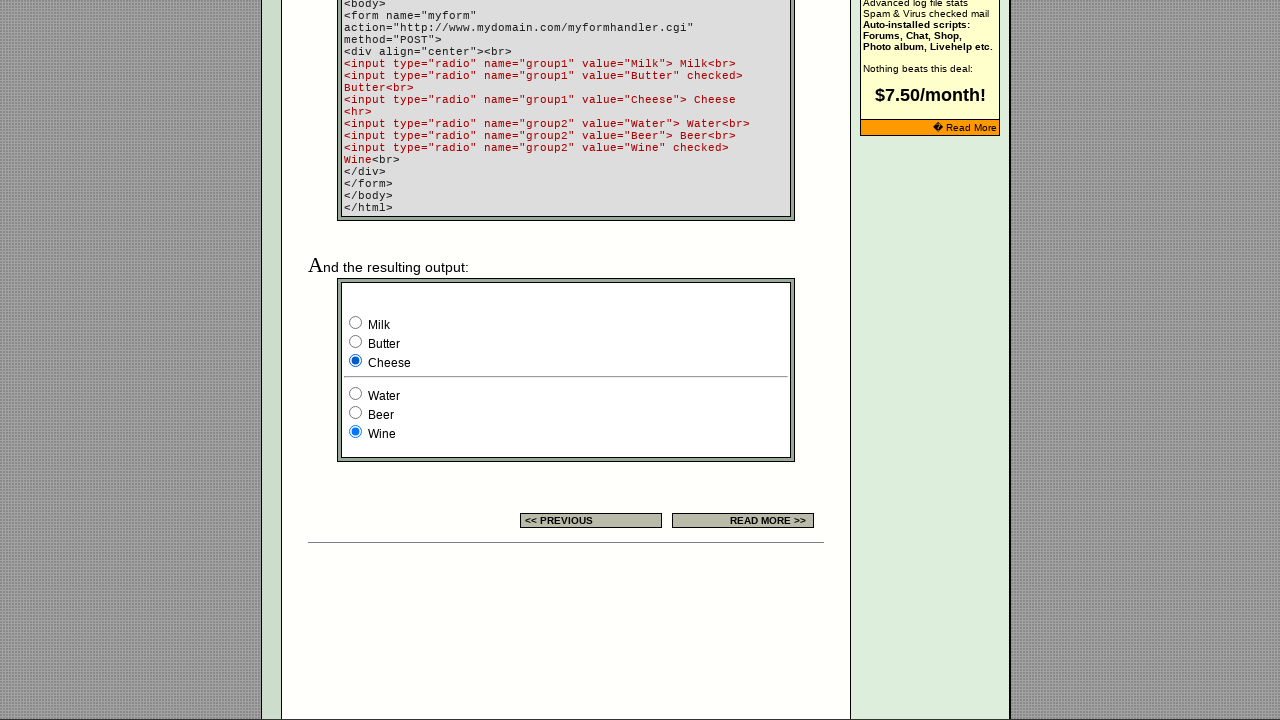